Tests the sorting functionality of a product offers table by clicking the column header, verifying the list is sorted alphabetically, then navigates through pagination to find a specific item (Rice) and verify its presence.

Starting URL: https://rahulshettyacademy.com/greenkart/#/offers

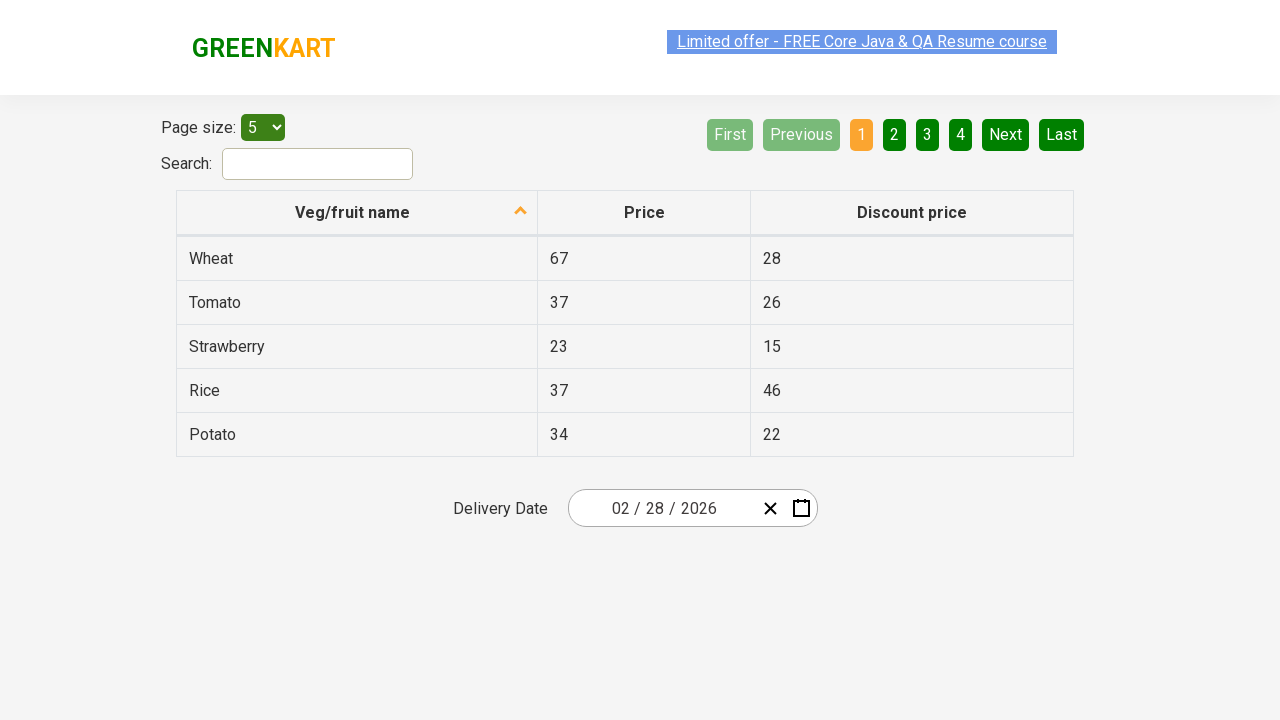

Clicked first column header to sort table at (357, 213) on xpath=//tr/th[1]
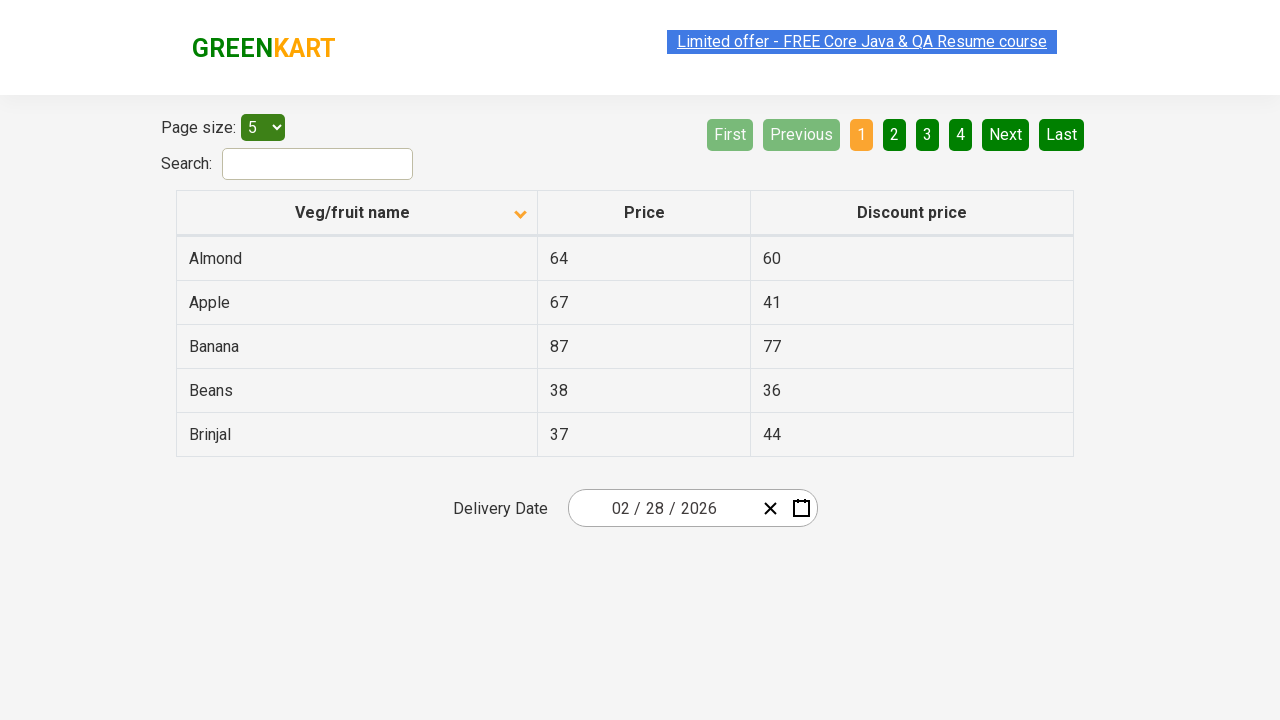

Table populated with data
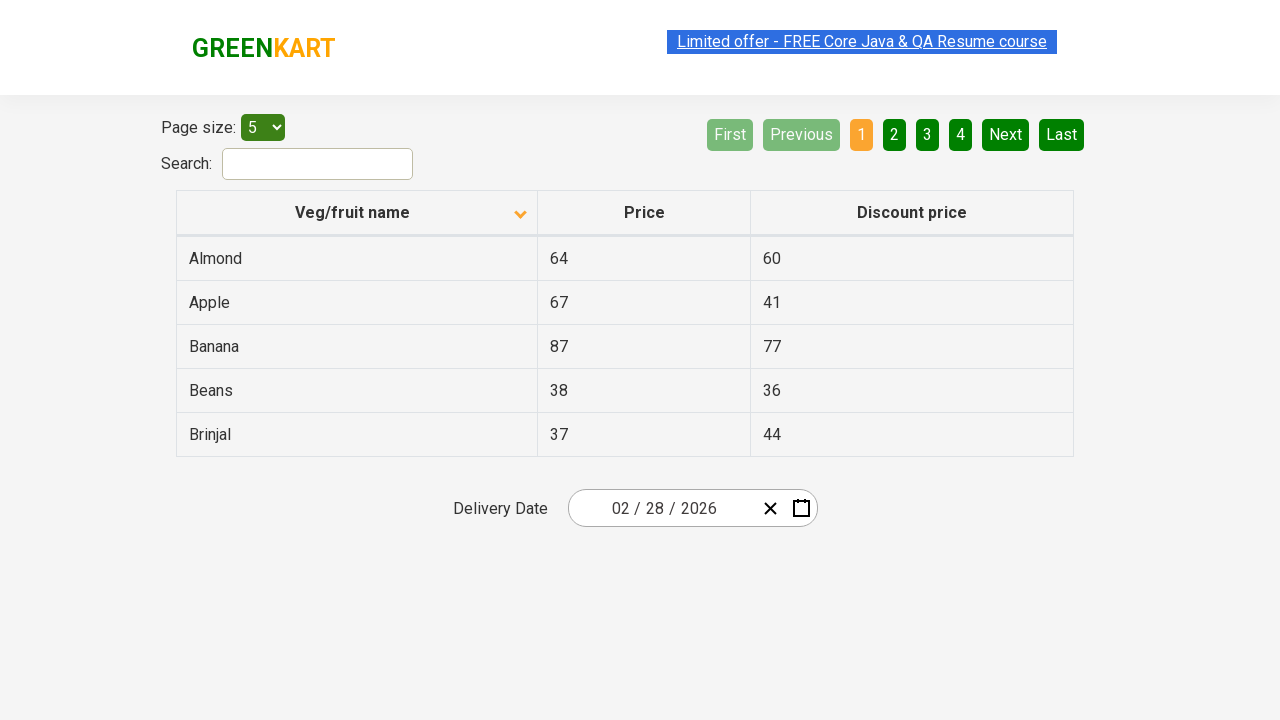

Retrieved all items from first column
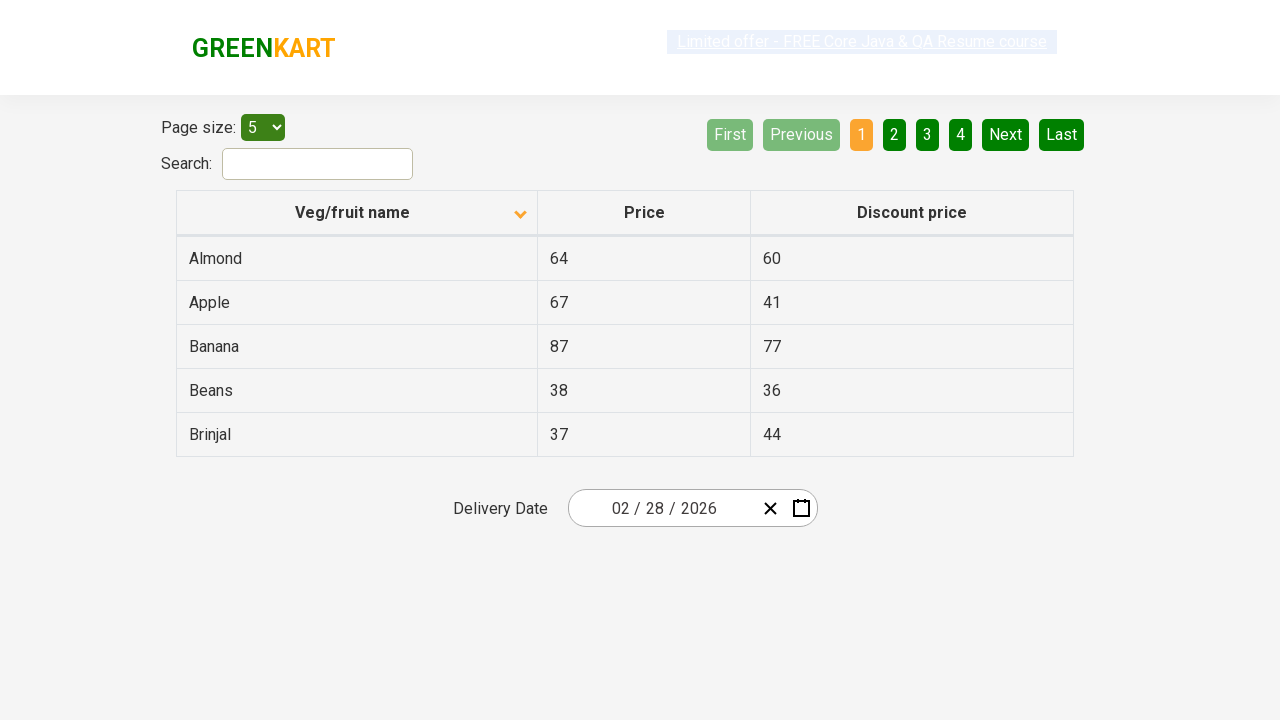

Verified table is sorted alphabetically
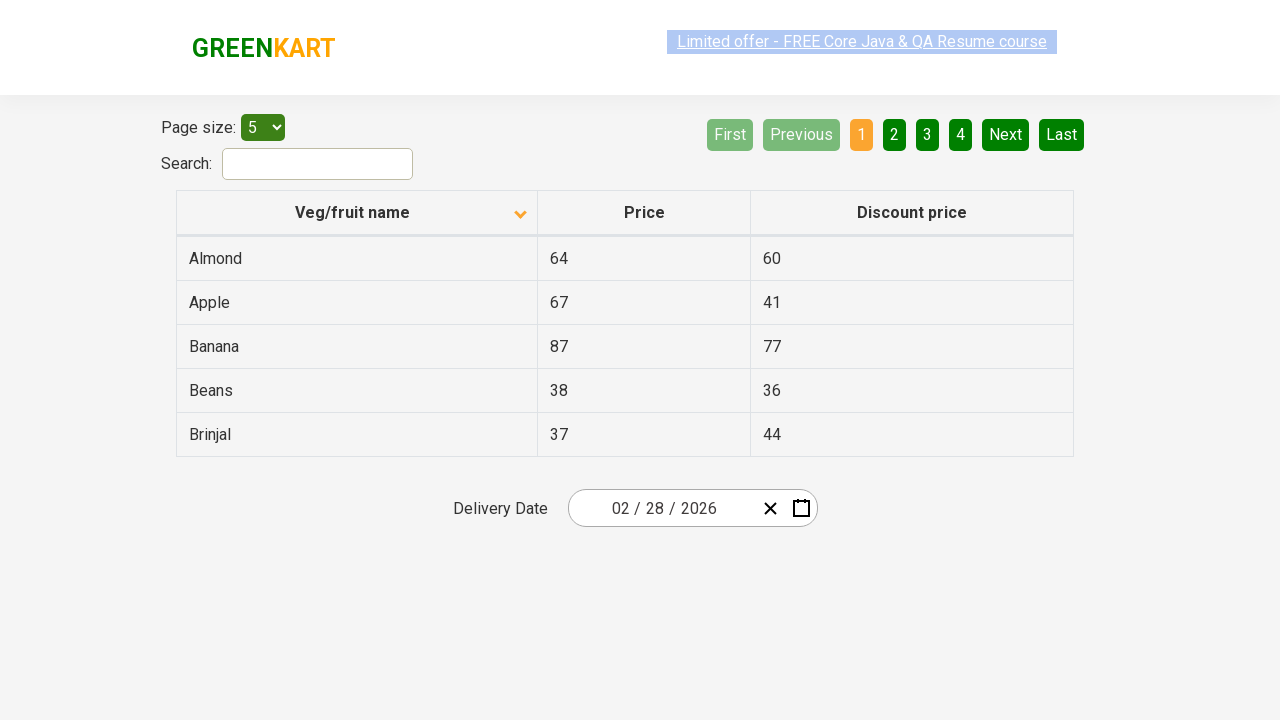

Clicked next page button (page 1 -> 2) at (1006, 134) on [aria-label='Next']
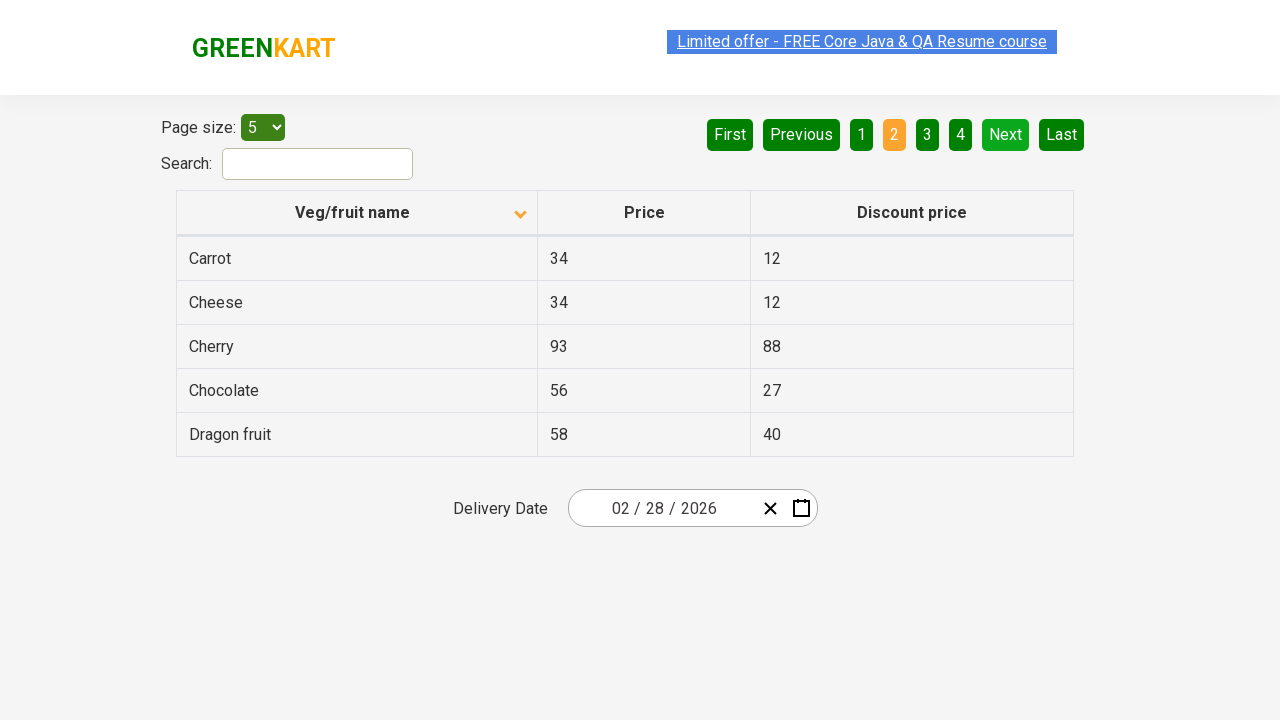

Waited for next page to load
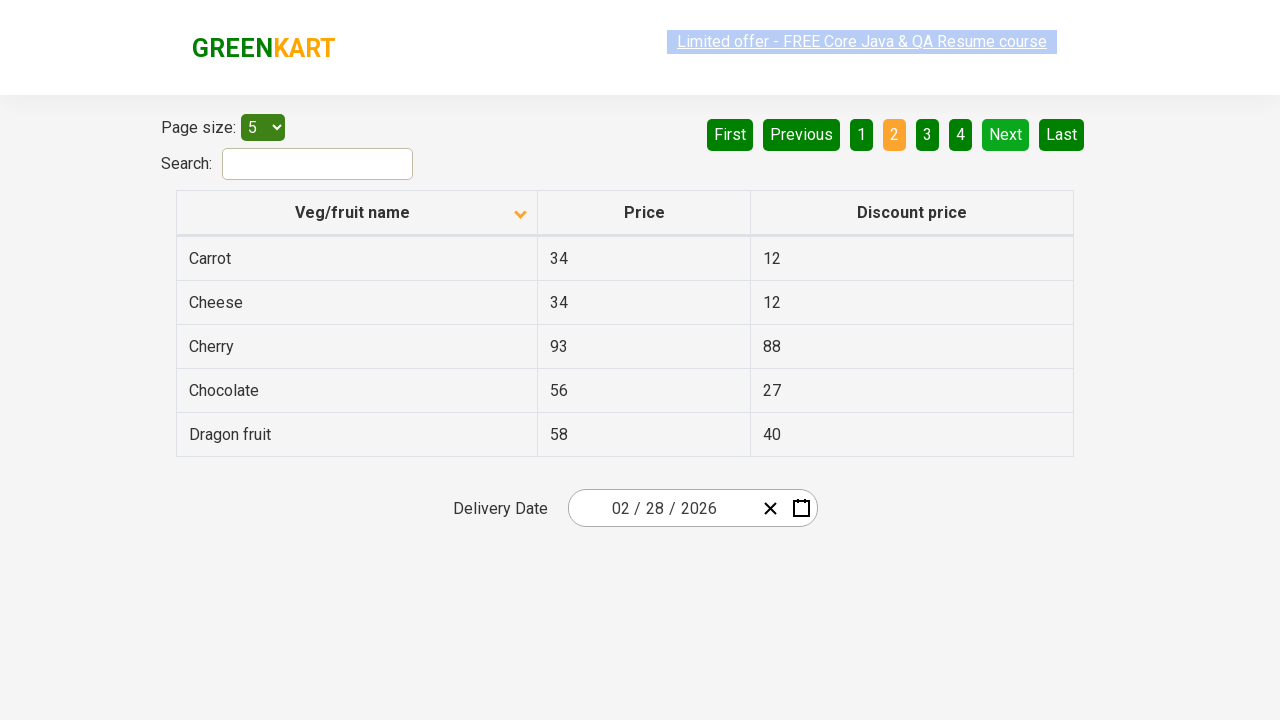

Clicked next page button (page 2 -> 3) at (1006, 134) on [aria-label='Next']
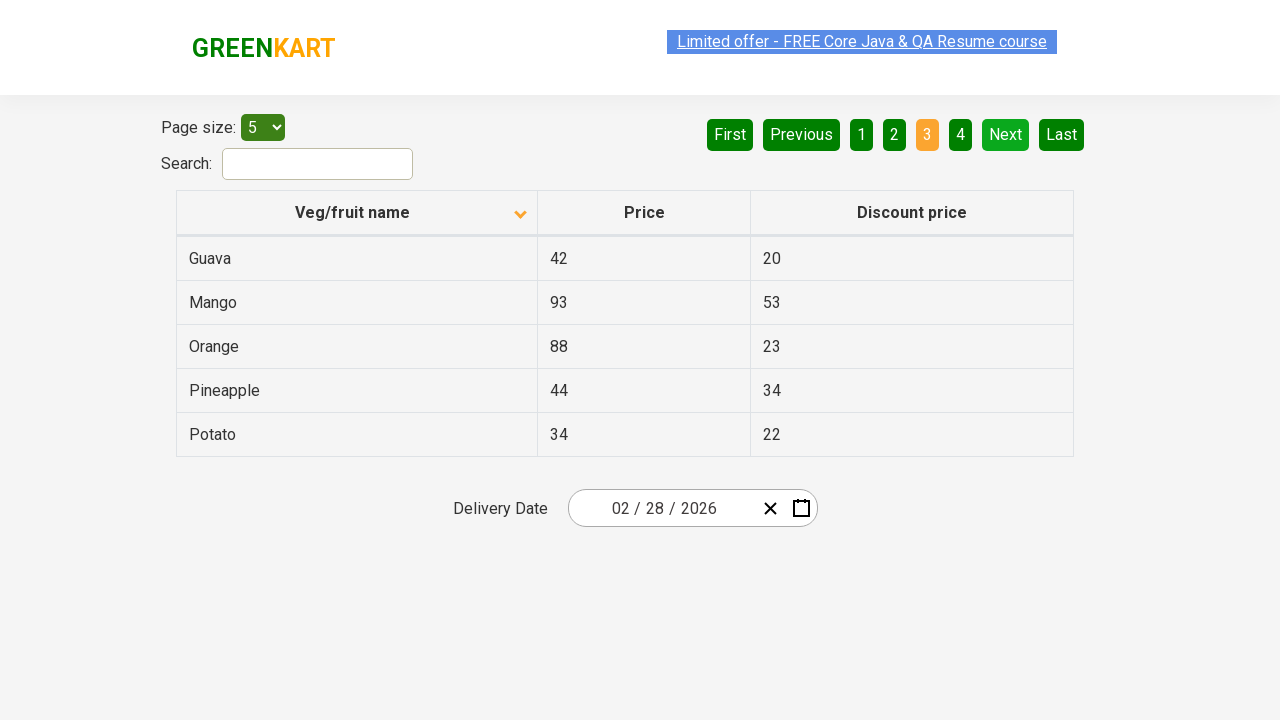

Waited for next page to load
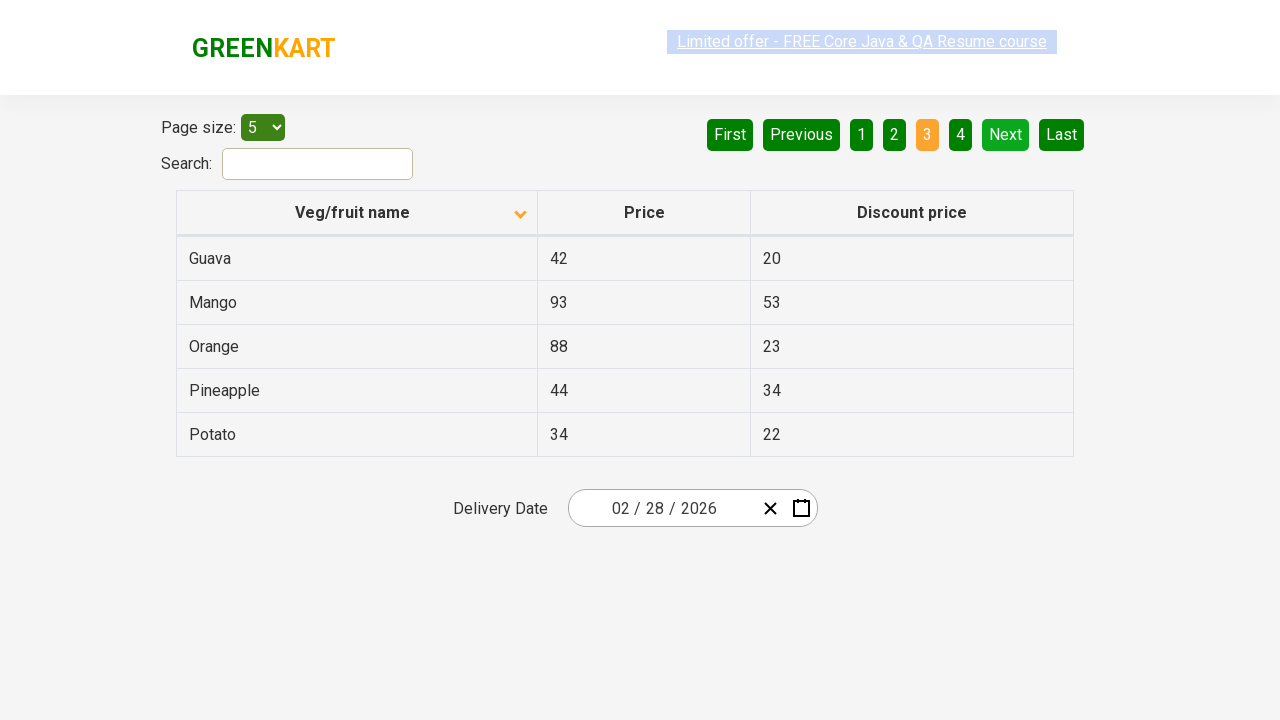

Clicked next page button (page 3 -> 4) at (1006, 134) on [aria-label='Next']
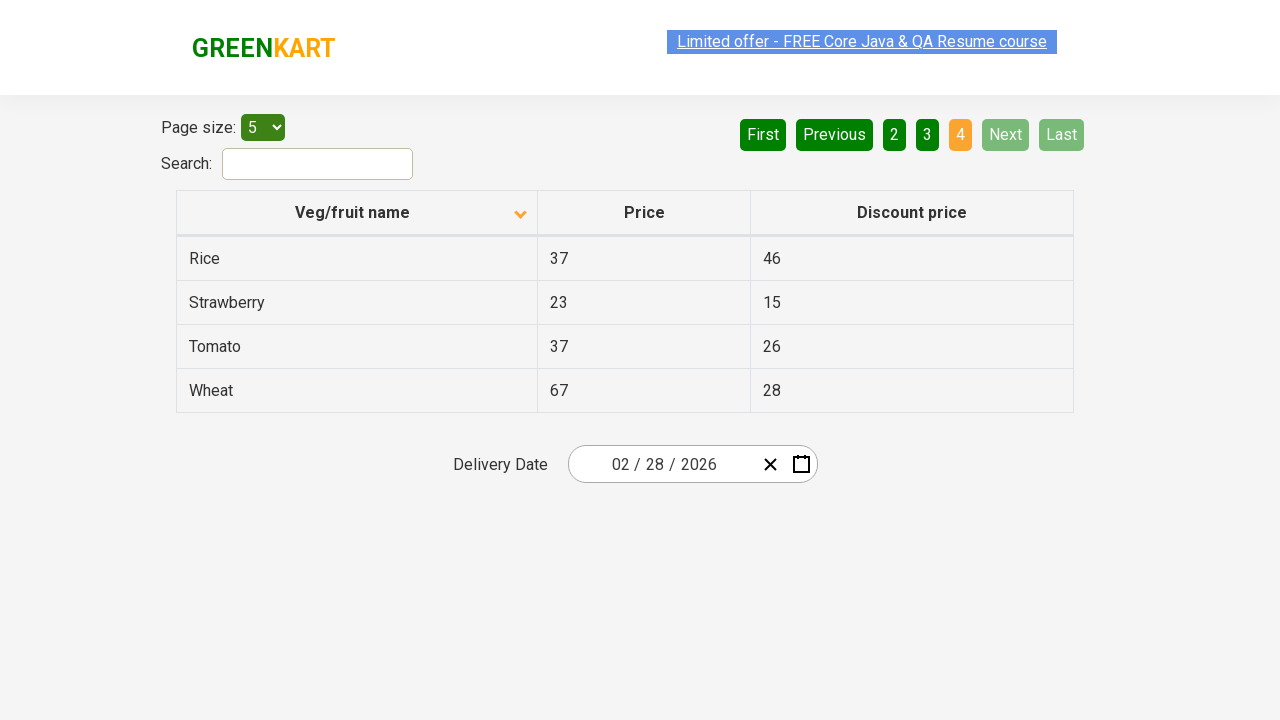

Waited for next page to load
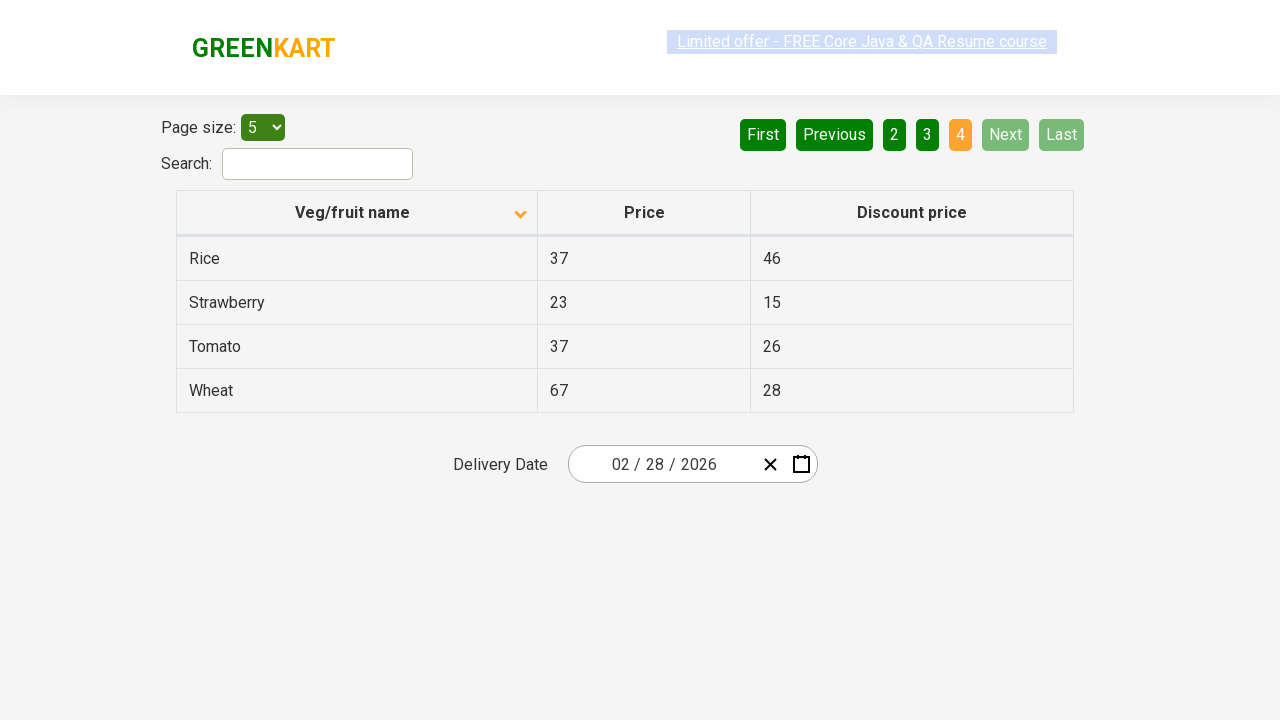

Found 'Rice' item on page 4
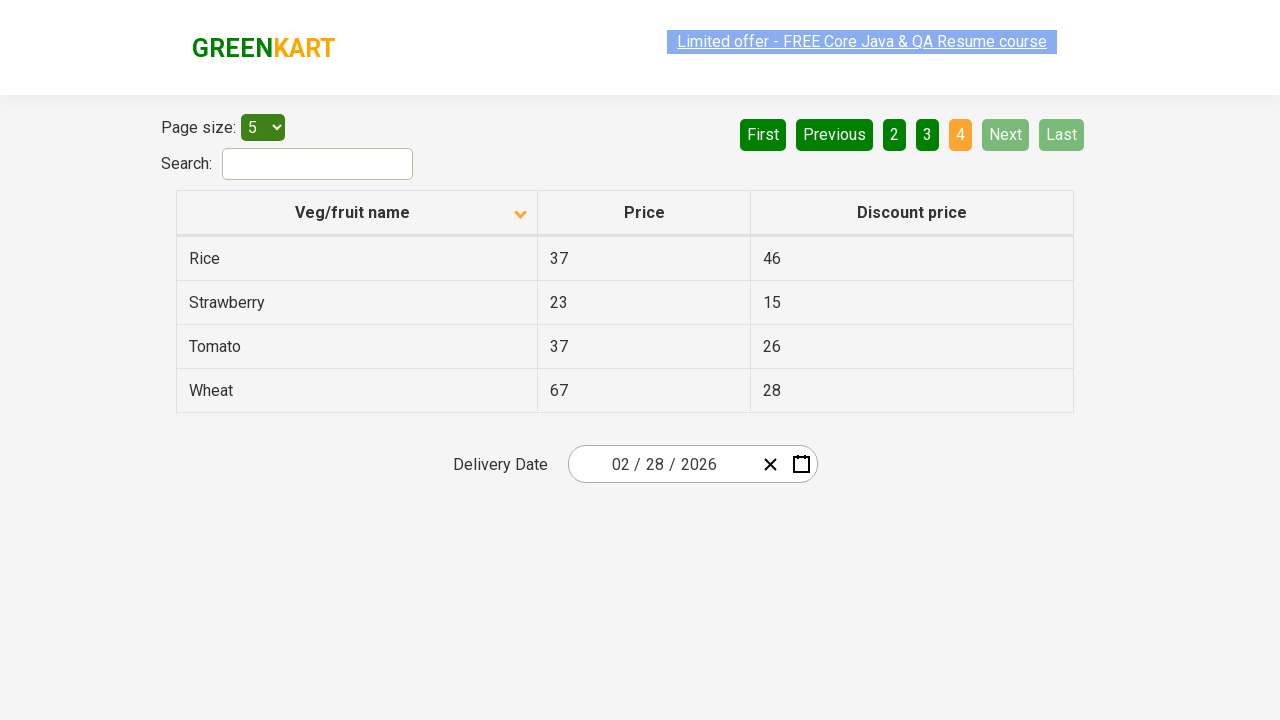

Confirmed 'Rice' item was found in the offers table
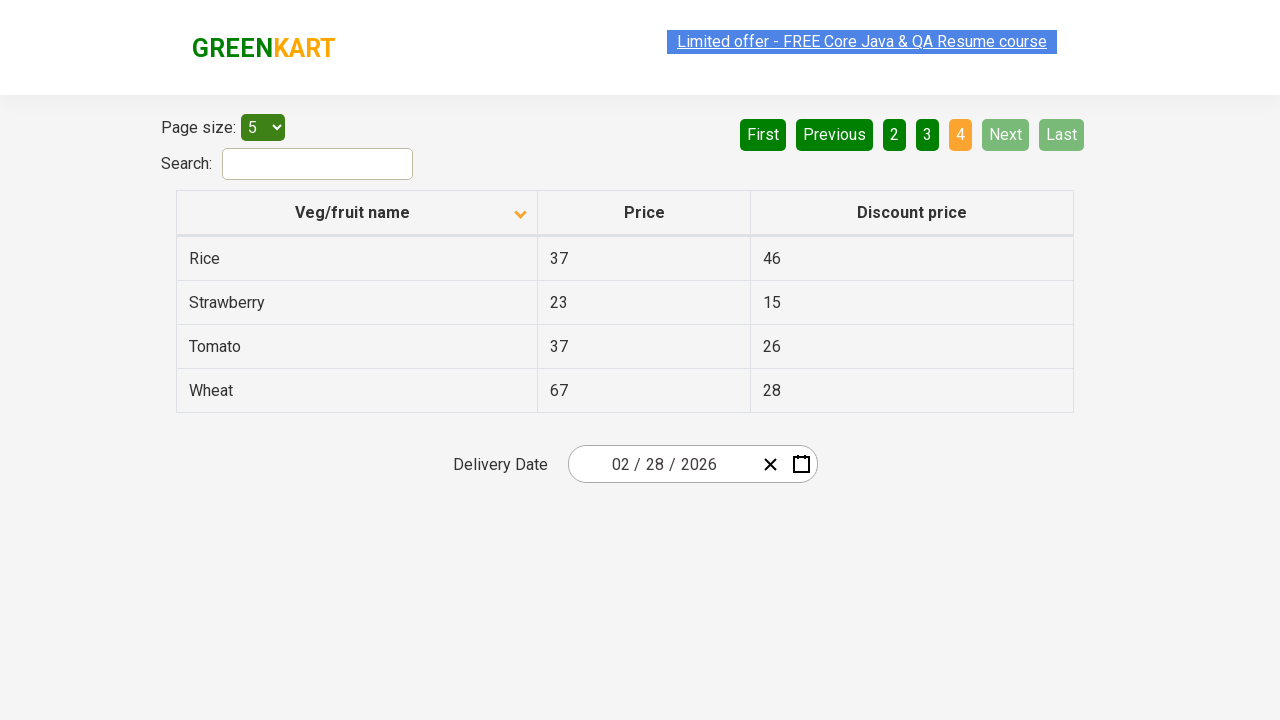

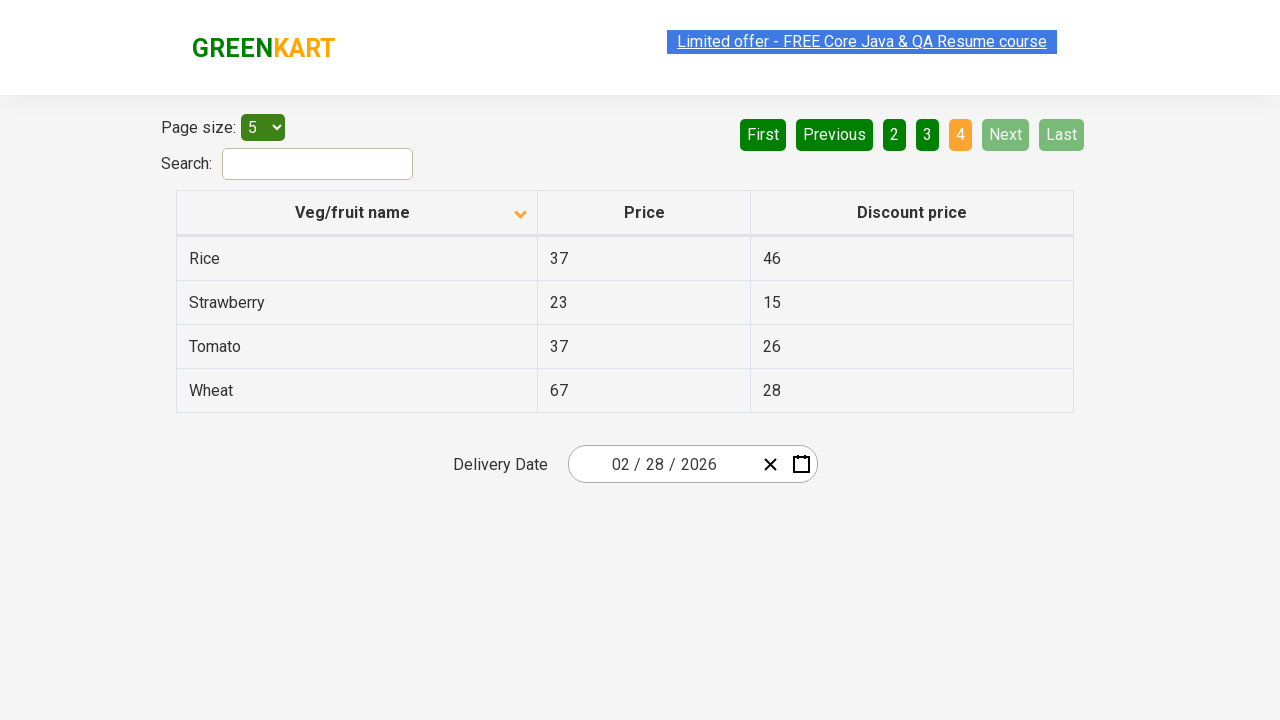